Navigates to DemoBlaze store website and verifies the page title matches expected value "STORE"

Starting URL: https://www.demoblaze.com/

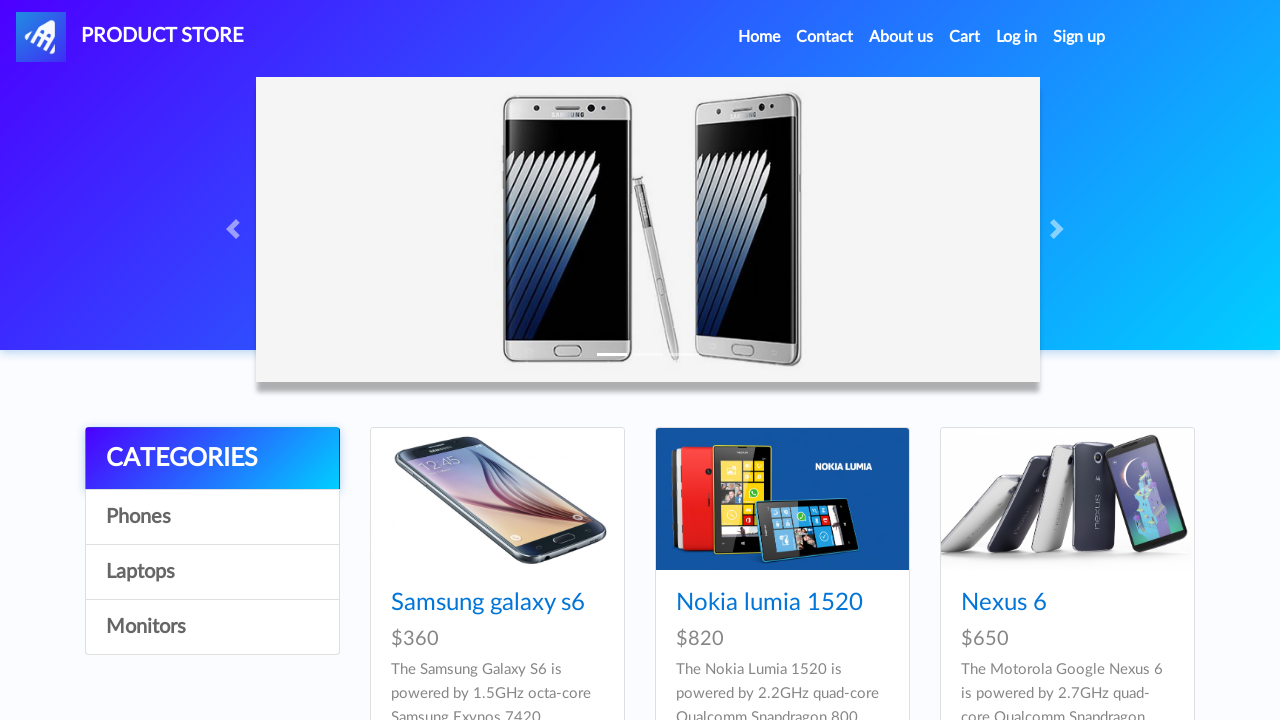

Navigated to DemoBlaze store website
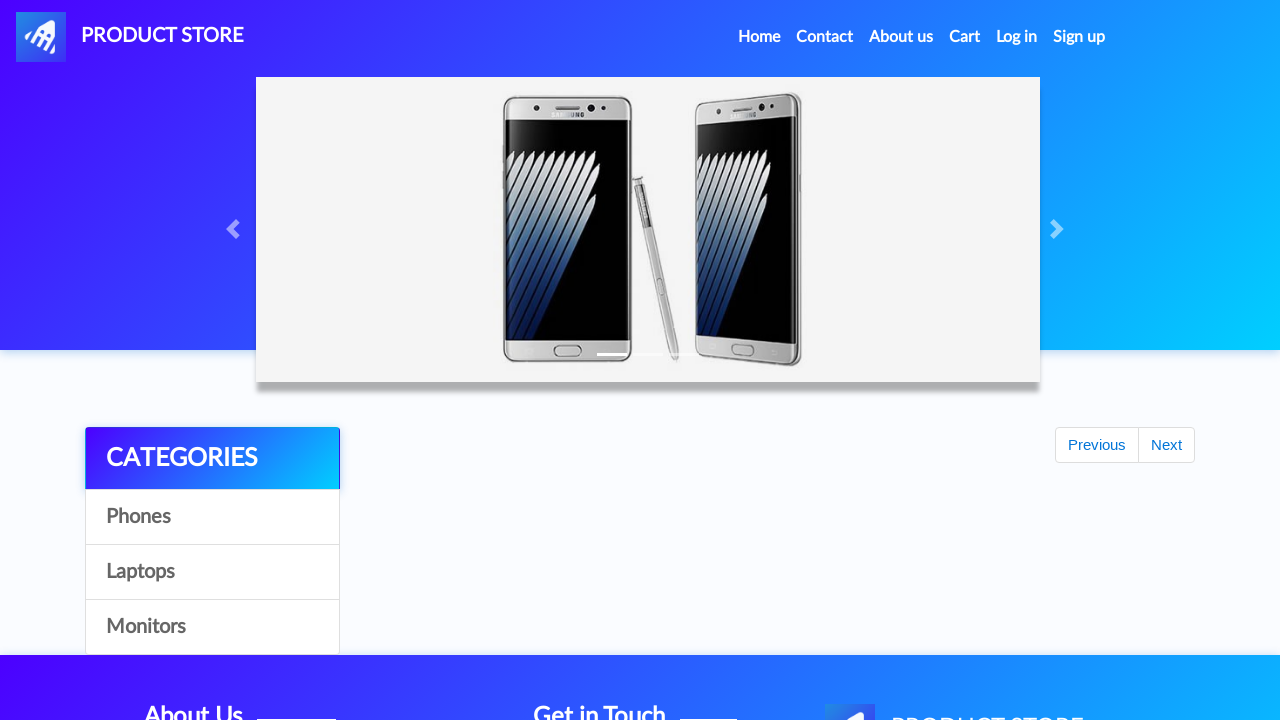

Verified page title matches expected value 'STORE'
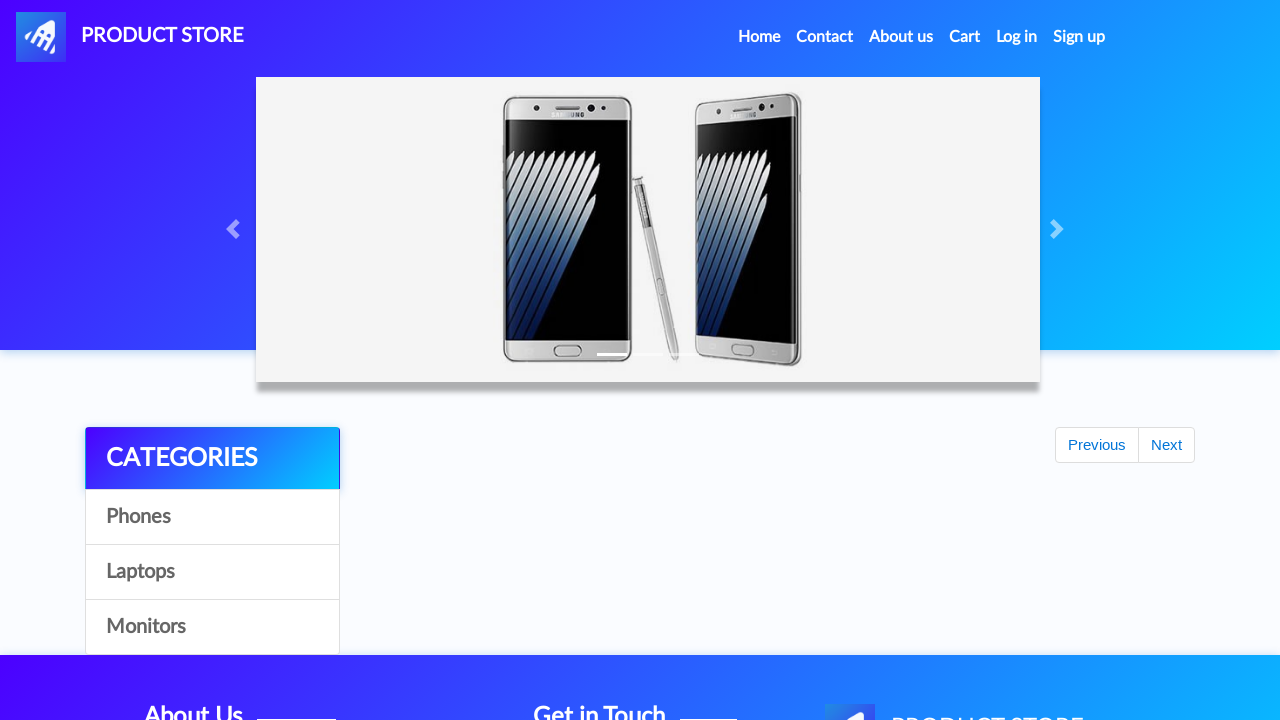

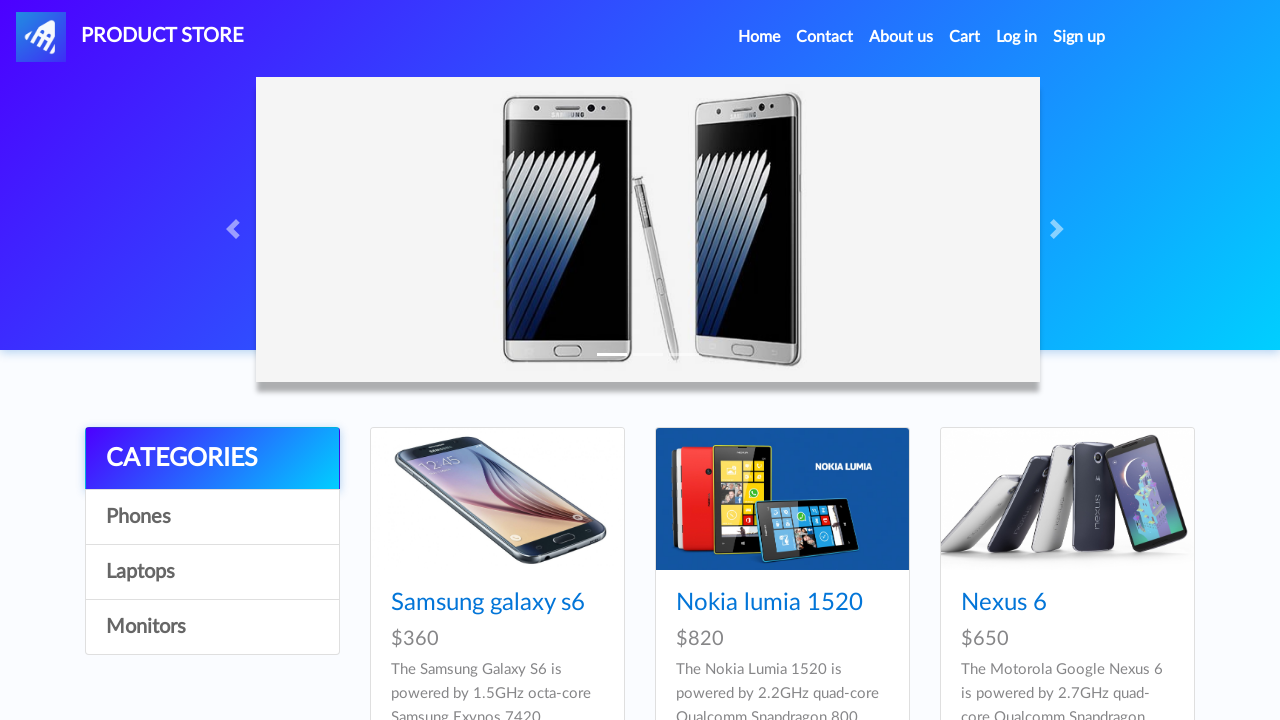